Tests JavaScript confirm dialog by clicking a button, dismissing the confirm dialog, and verifying the result message

Starting URL: https://testcenter.techproeducation.com/index.php?page=javascript-alerts

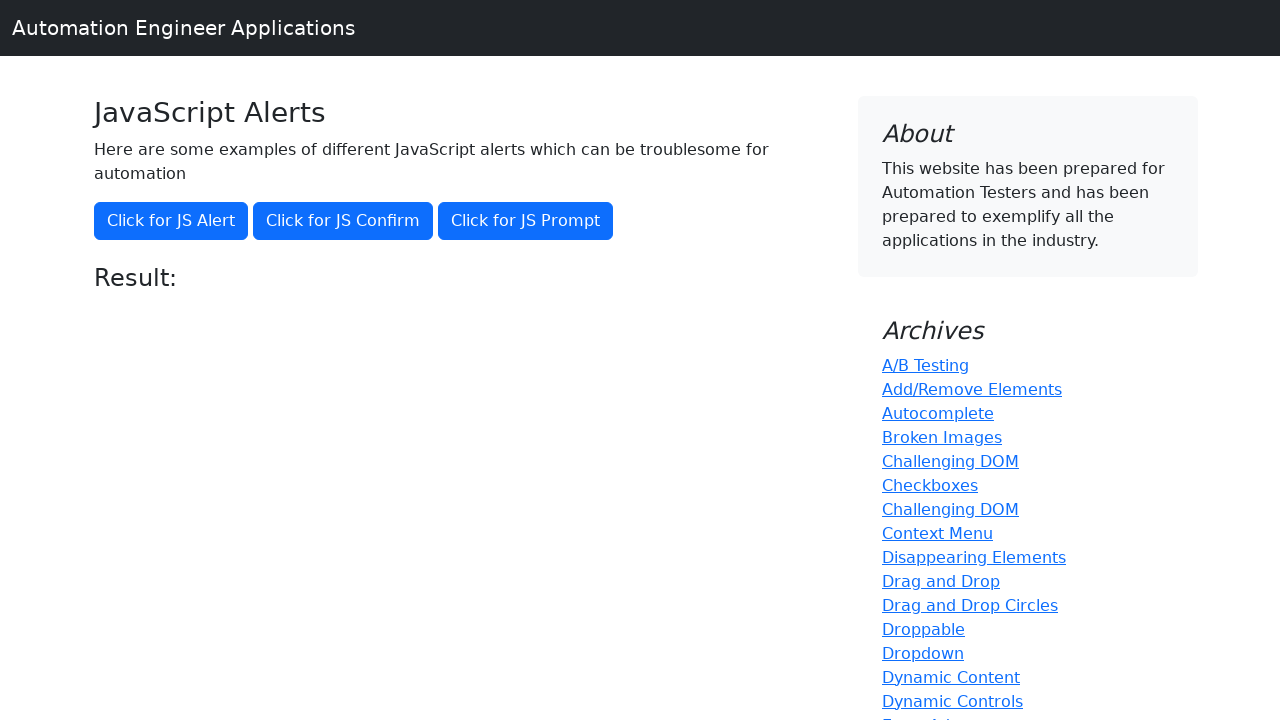

Navigated to JavaScript alerts test page
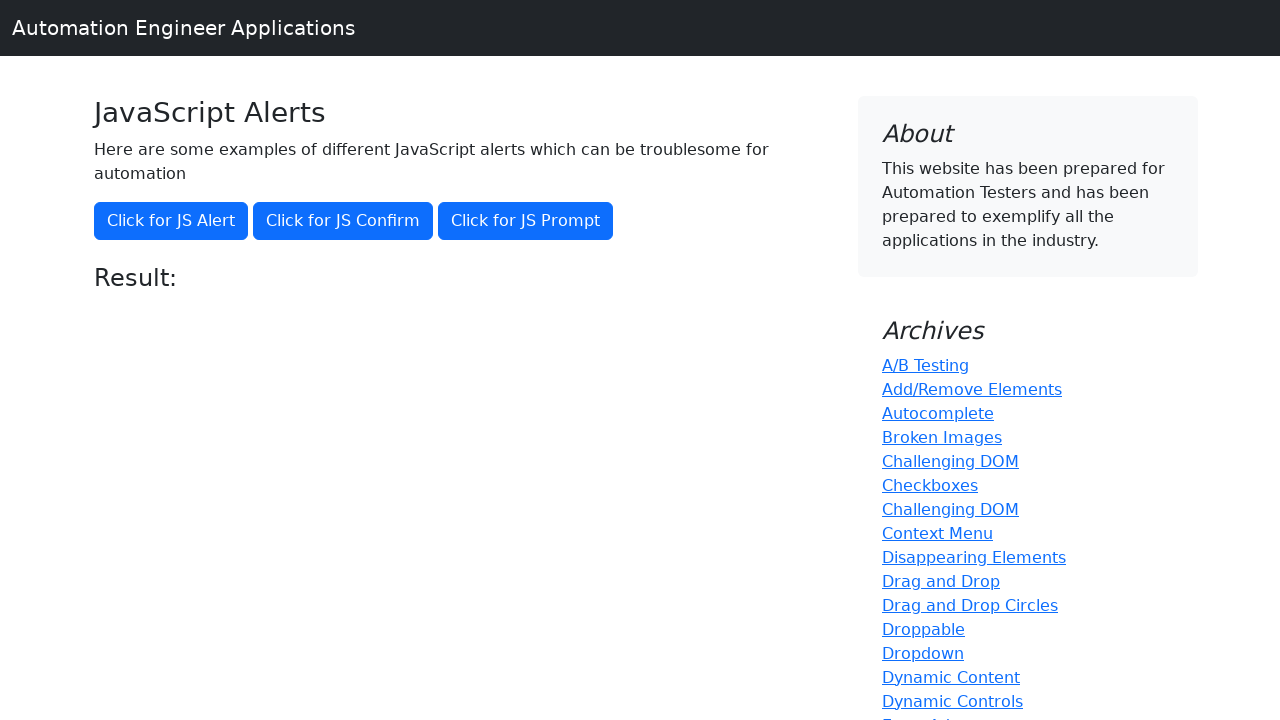

Clicked button to trigger JavaScript confirm dialog at (343, 221) on button[onclick='jsConfirm()']
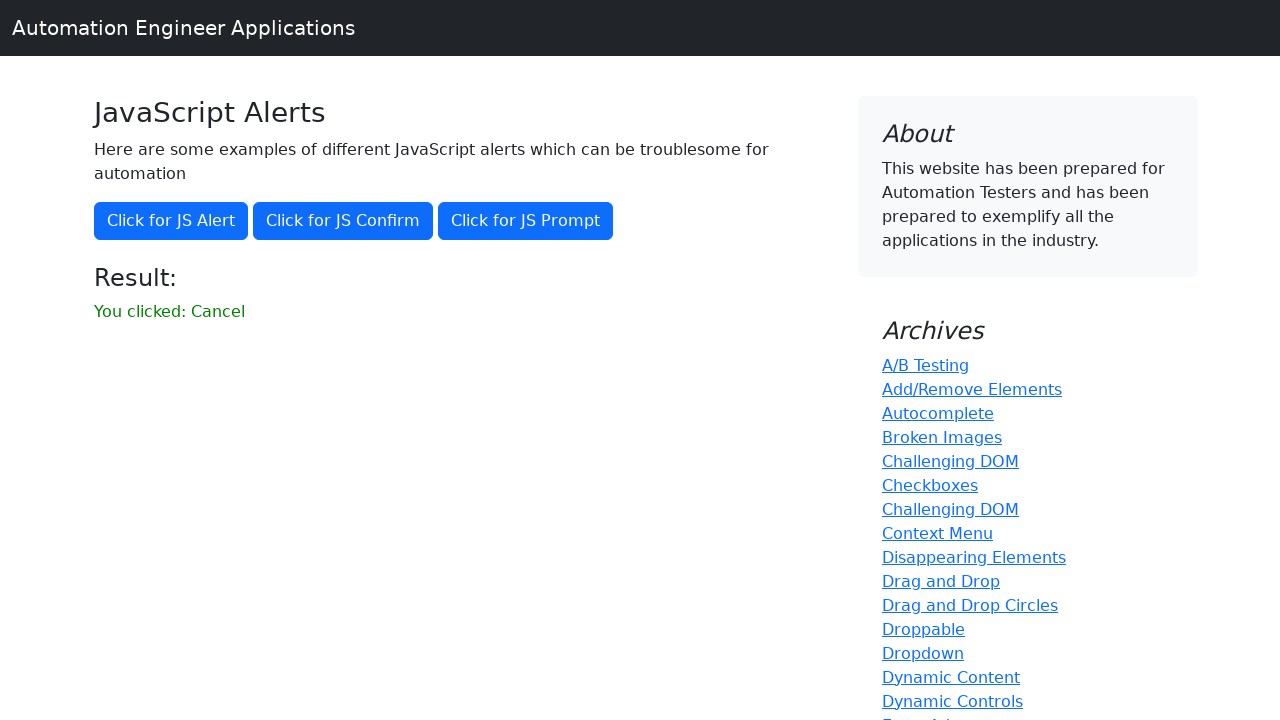

Set up dialog handler to dismiss confirm dialog
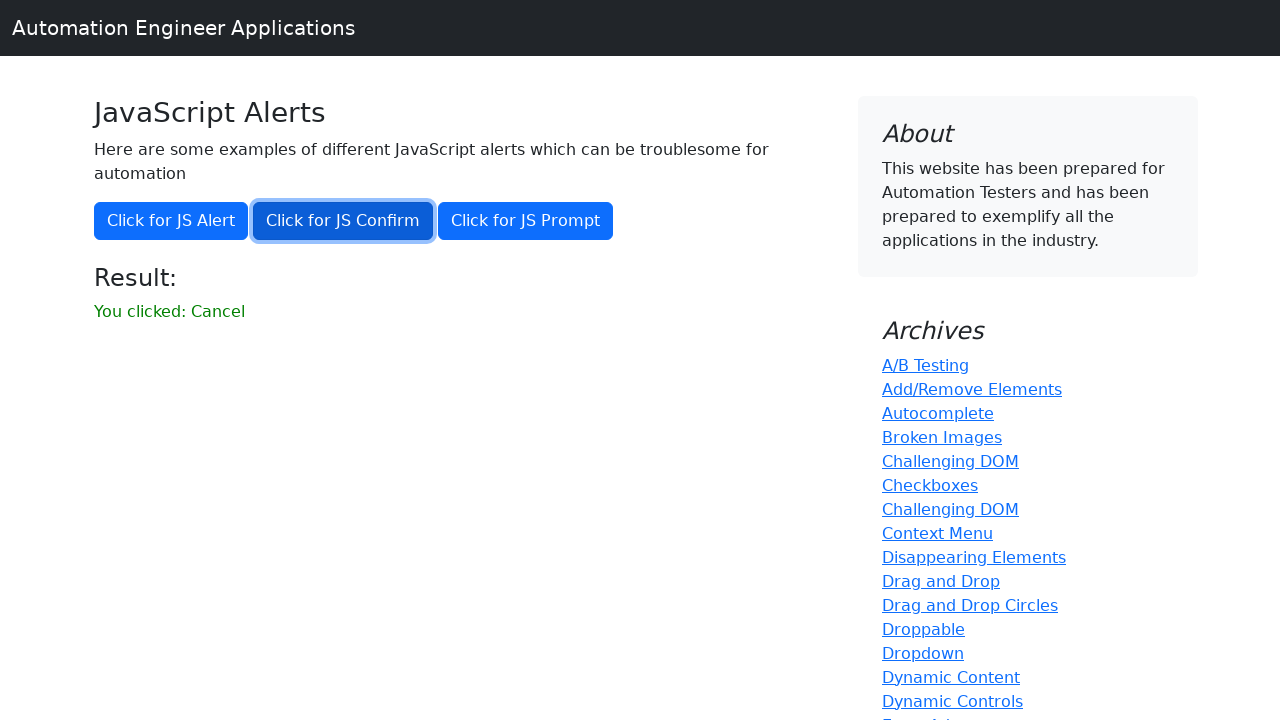

Clicked button to trigger confirm dialog and dismissed it at (343, 221) on button[onclick='jsConfirm()']
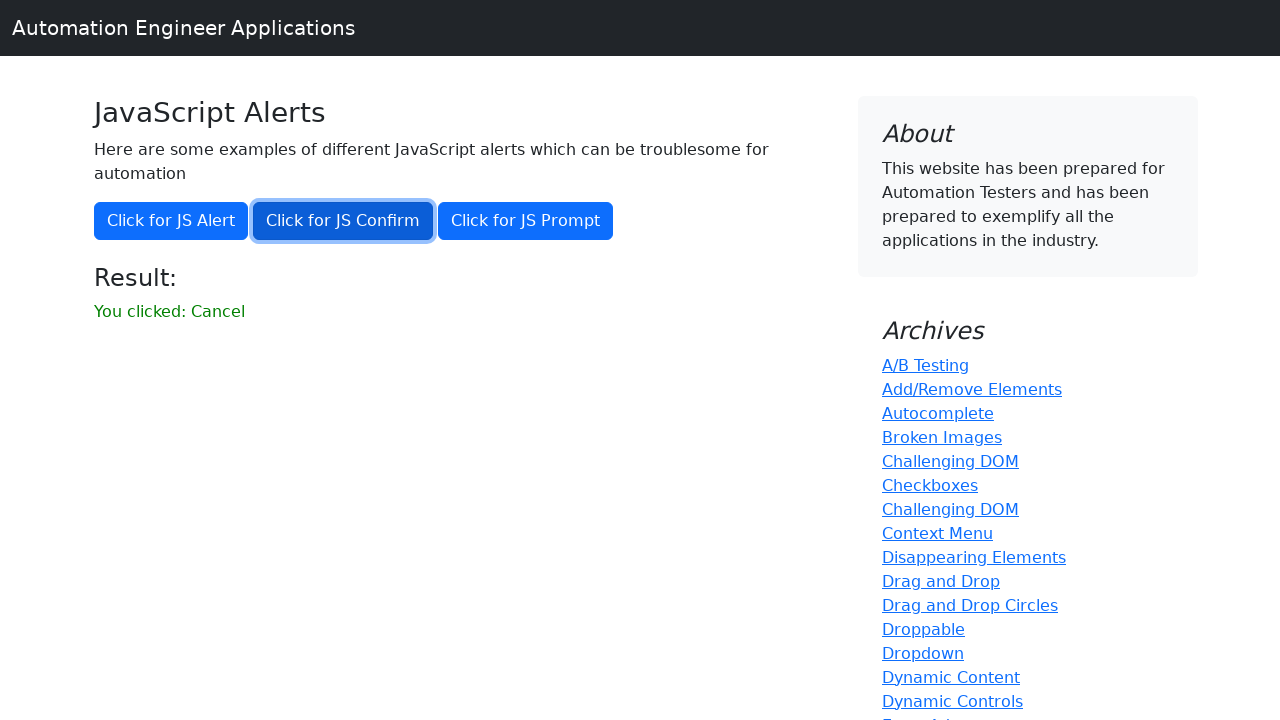

Retrieved result message text from page
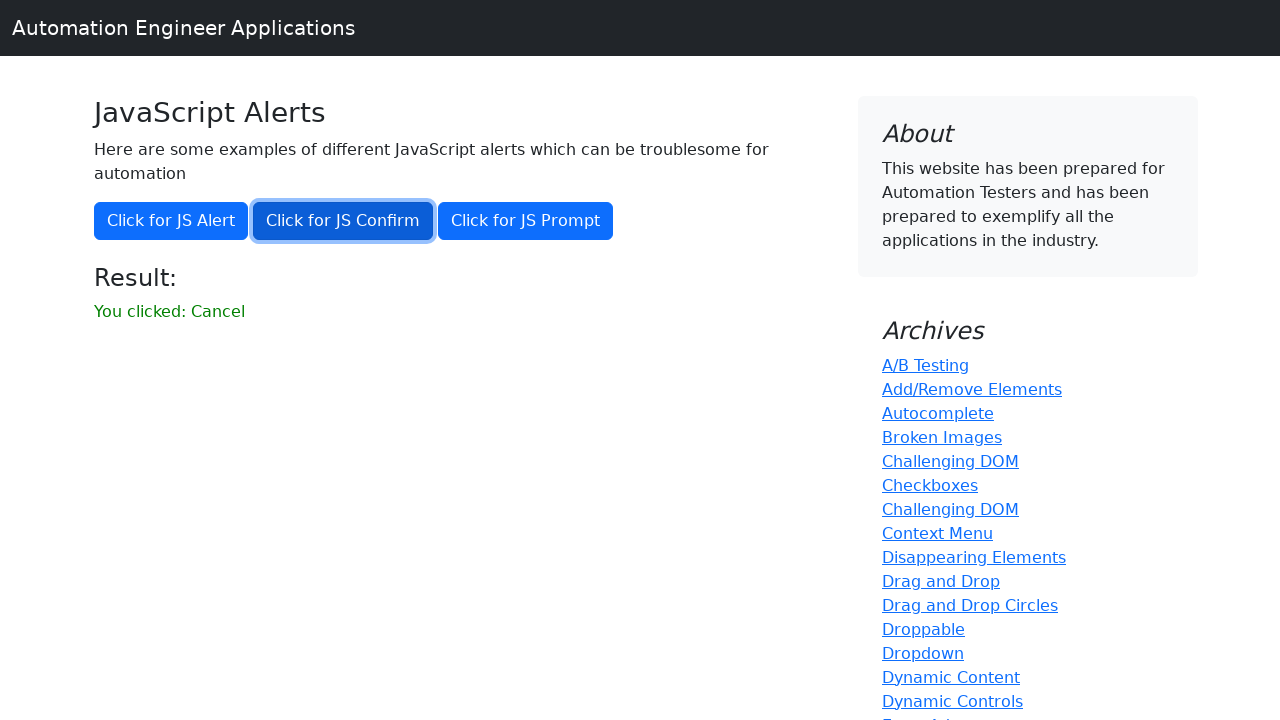

Verified result message does not contain 'successfully'
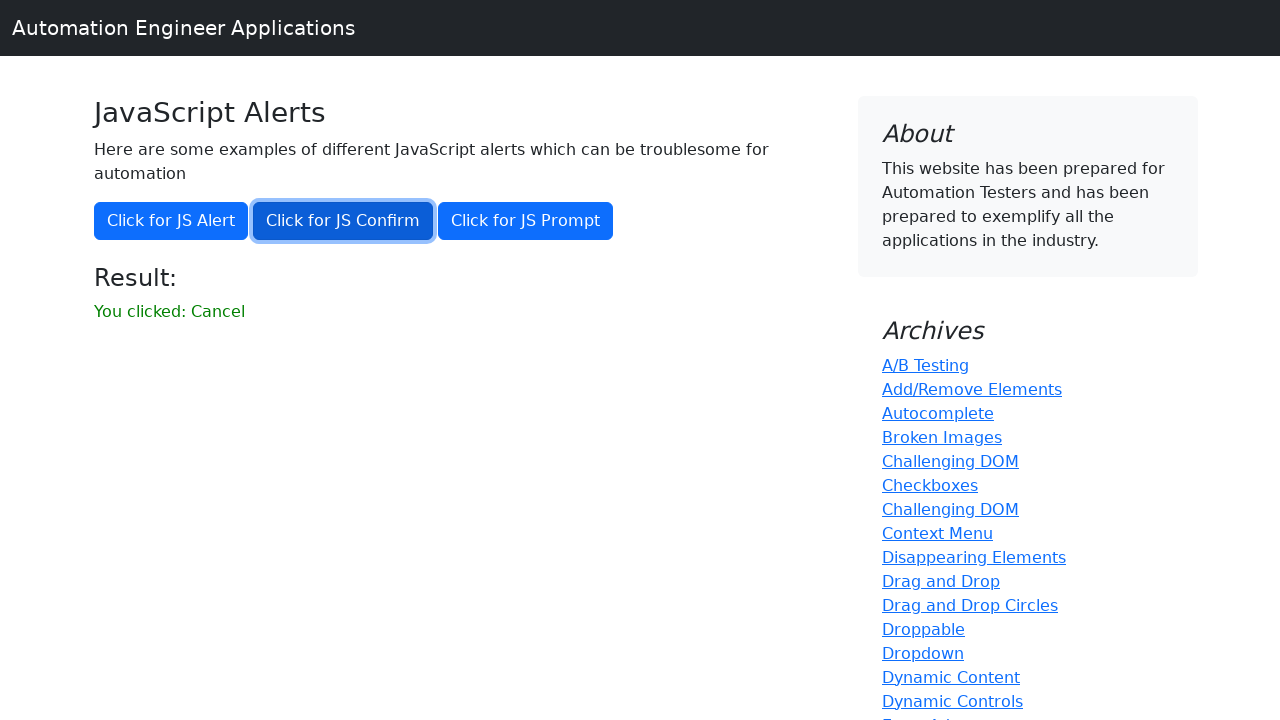

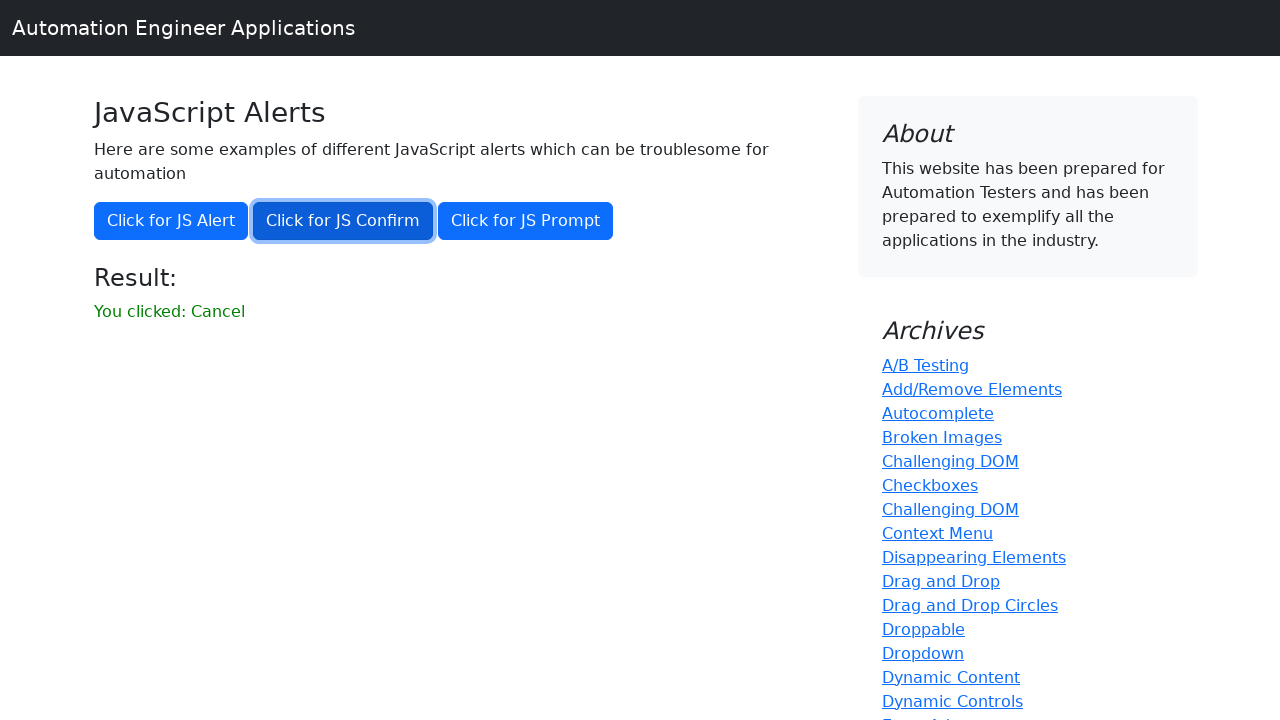